Tests bootstrap modal dialog by opening it, filling a text field, and closing the modal

Starting URL: http://seleniumpractise.blogspot.in/2016/11/handle-bootstrap-model-dialog-in.html

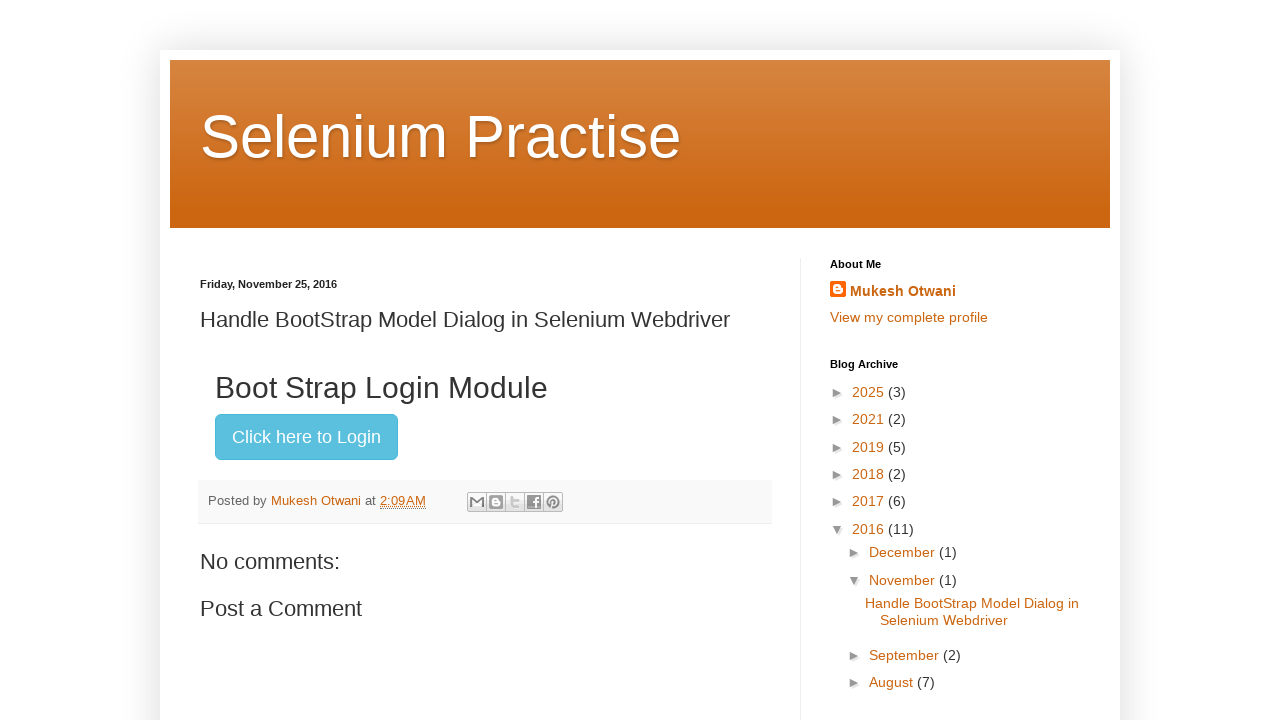

Clicked 'Click here to Login' button to open bootstrap modal at (306, 437) on button:has-text('Click here to Login')
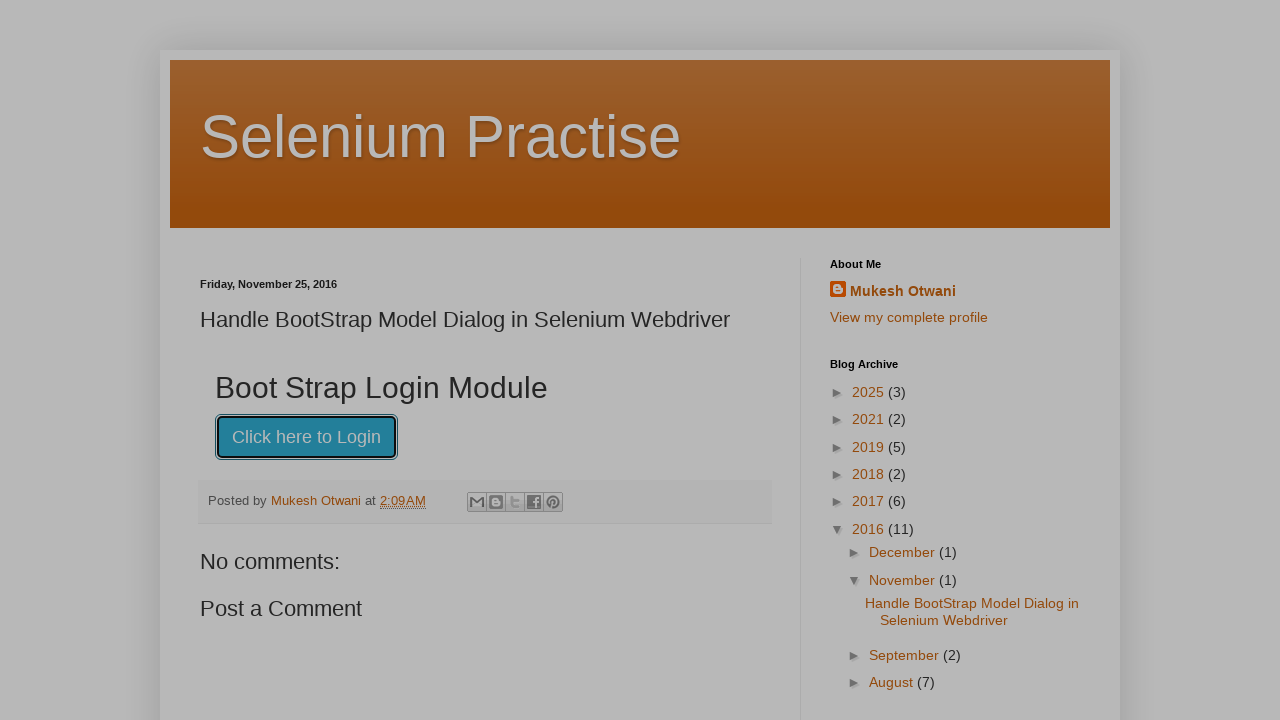

Filled text field in modal with 'TestUser123' on input[type='text']
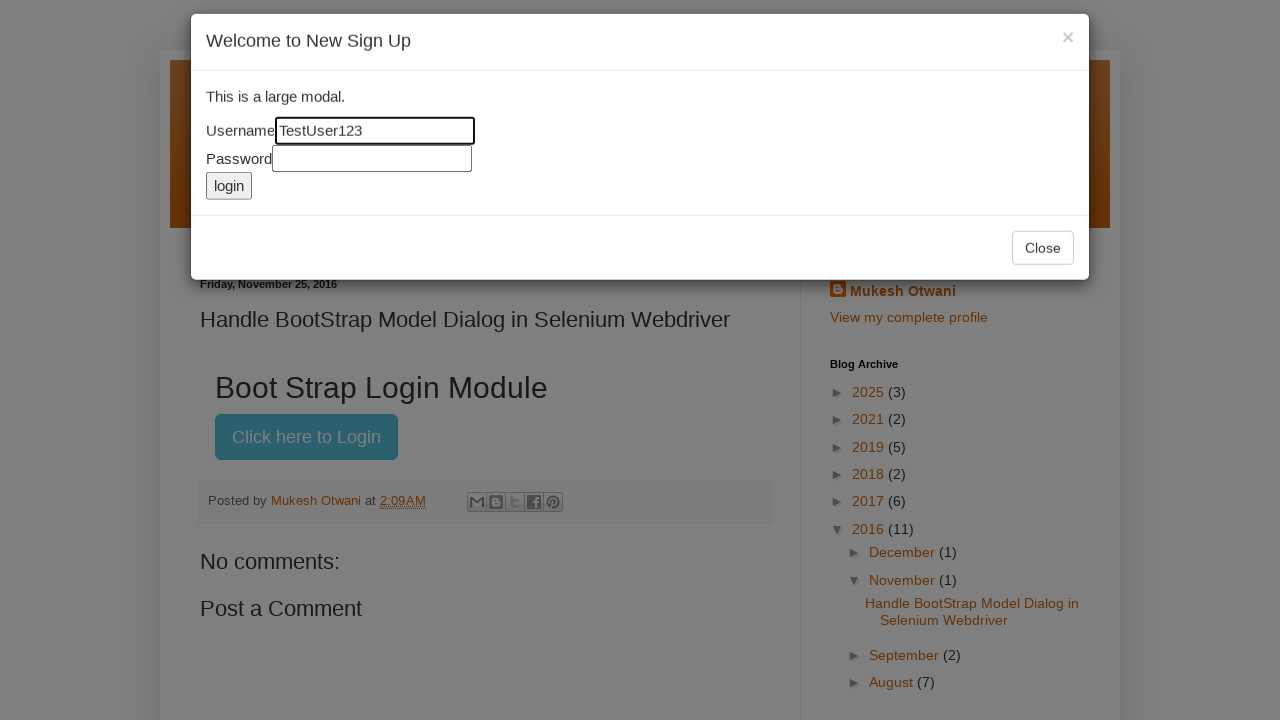

Clicked 'Close' button to close the bootstrap modal at (1043, 265) on button:has-text('Close')
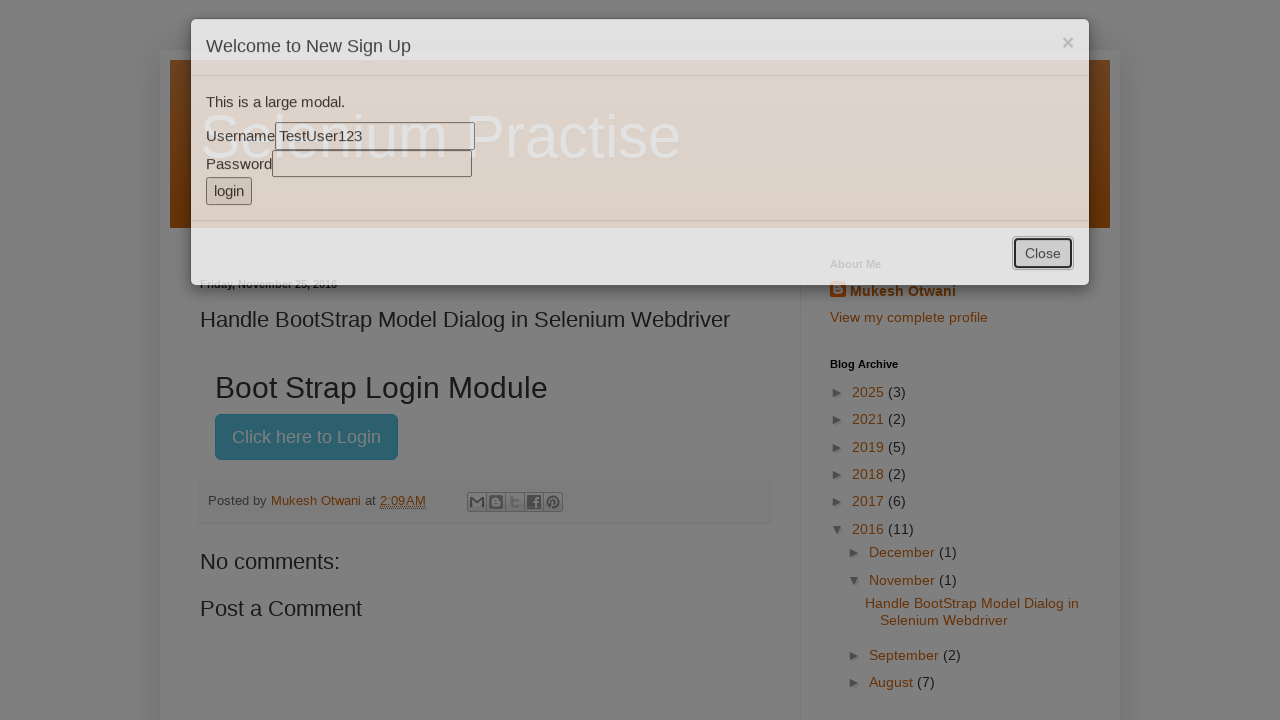

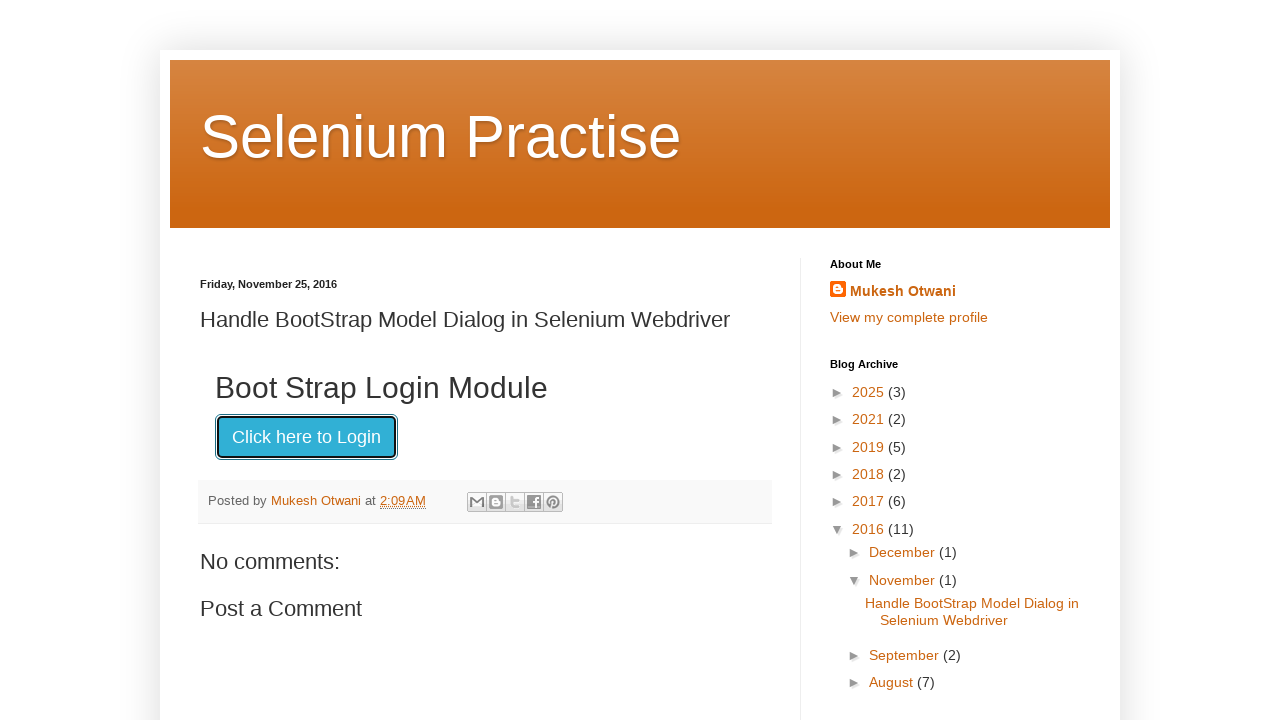